Tests the add/remove elements functionality by clicking the "Add Element" button twice to create two delete buttons, then clicking both delete buttons to remove them.

Starting URL: https://the-internet.herokuapp.com/add_remove_elements/

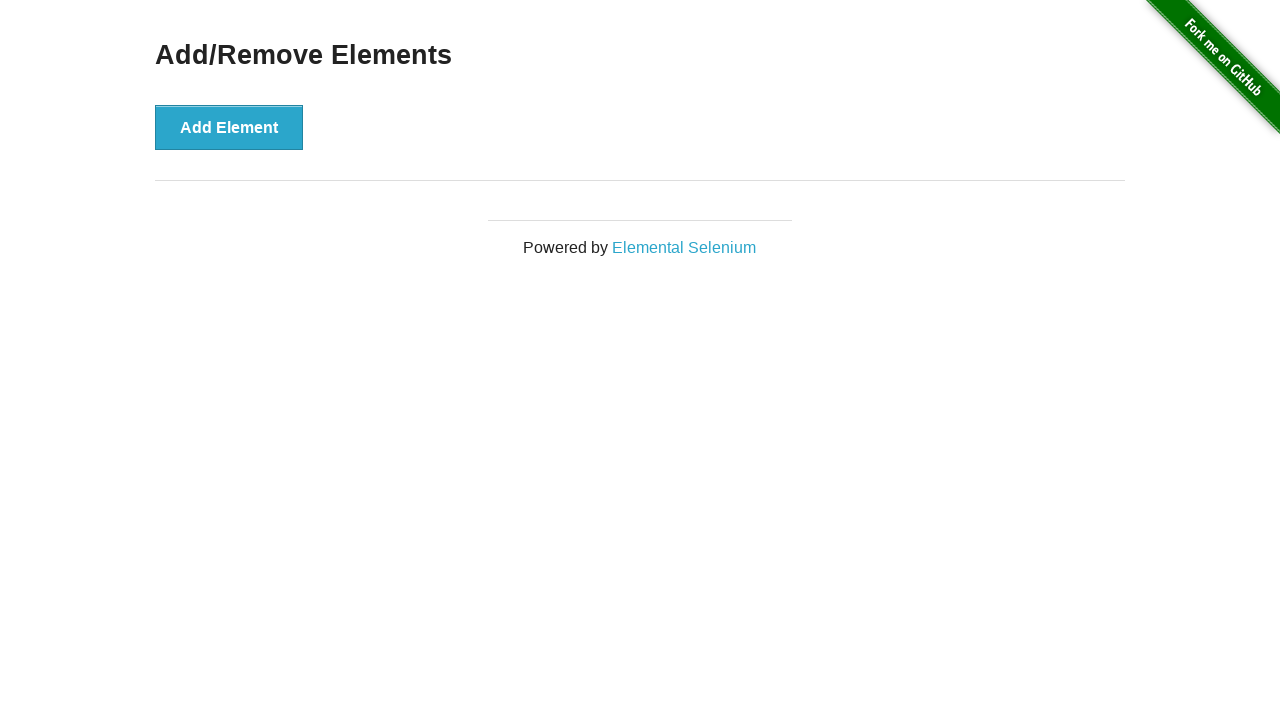

Navigated to add/remove elements page
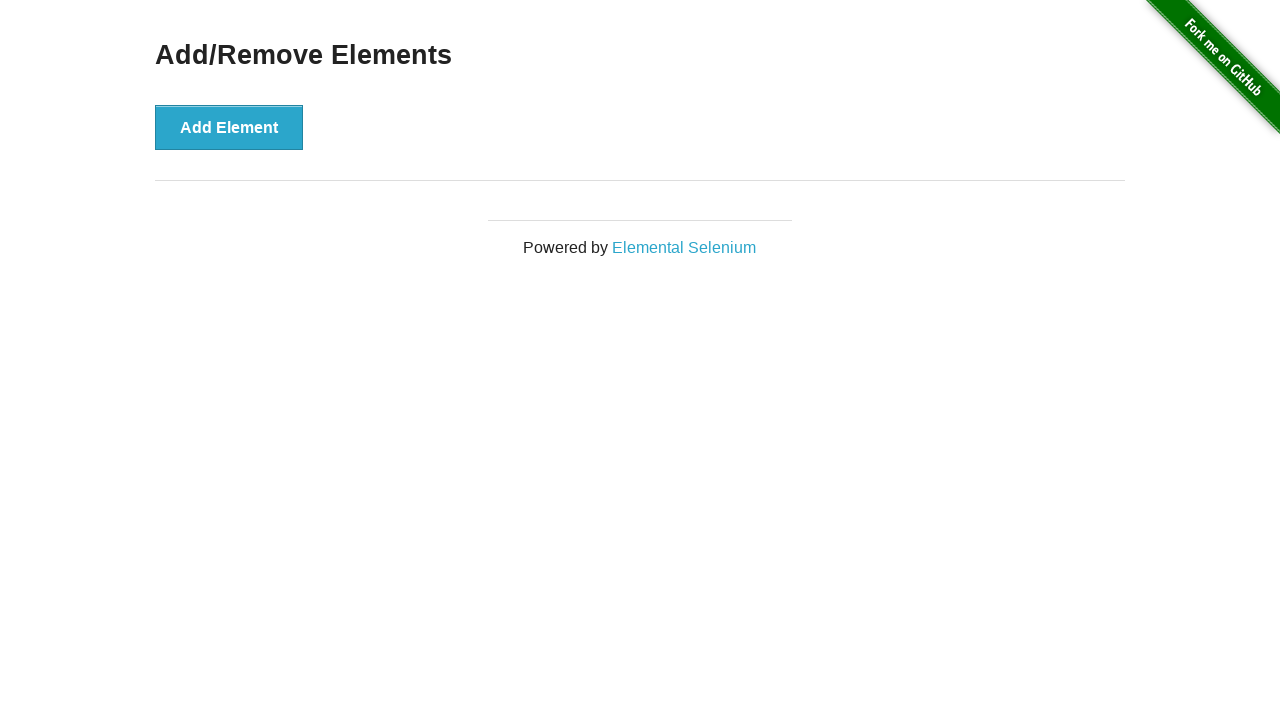

Clicked 'Add Element' button (first time) at (229, 127) on xpath=//button[text()='Add Element']
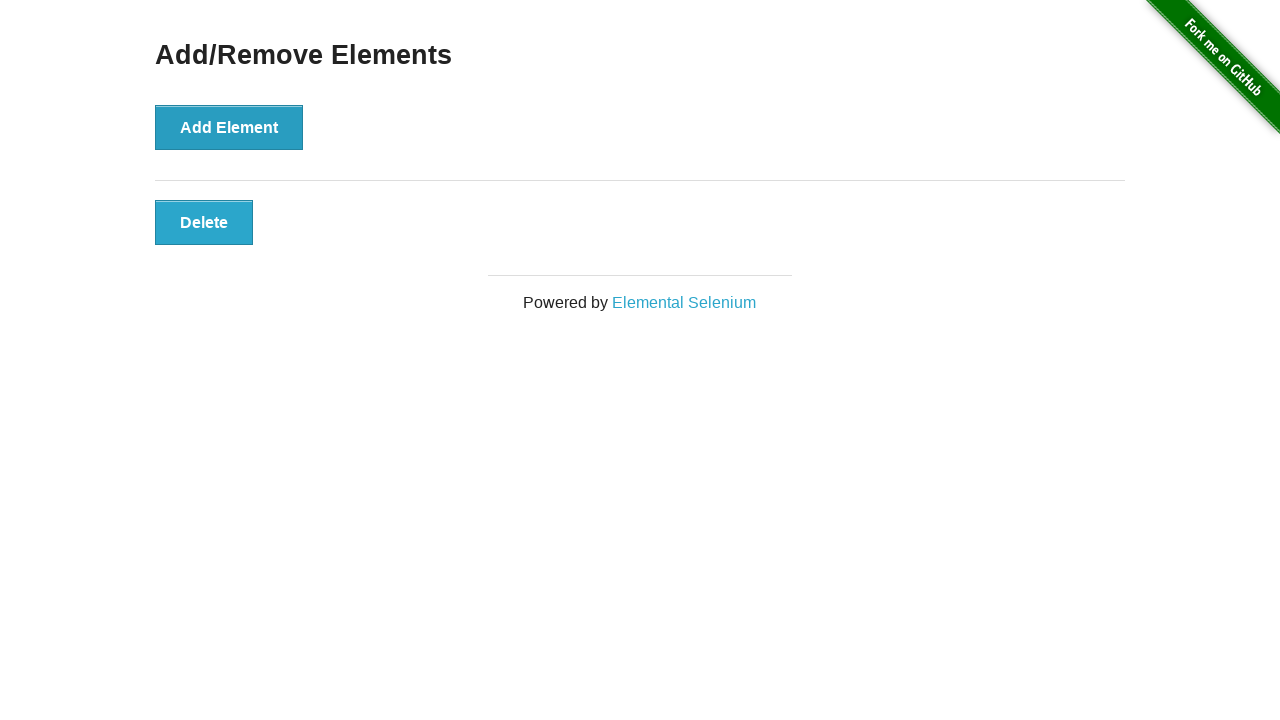

Clicked 'Add Element' button (second time) at (229, 127) on xpath=//button[text()='Add Element']
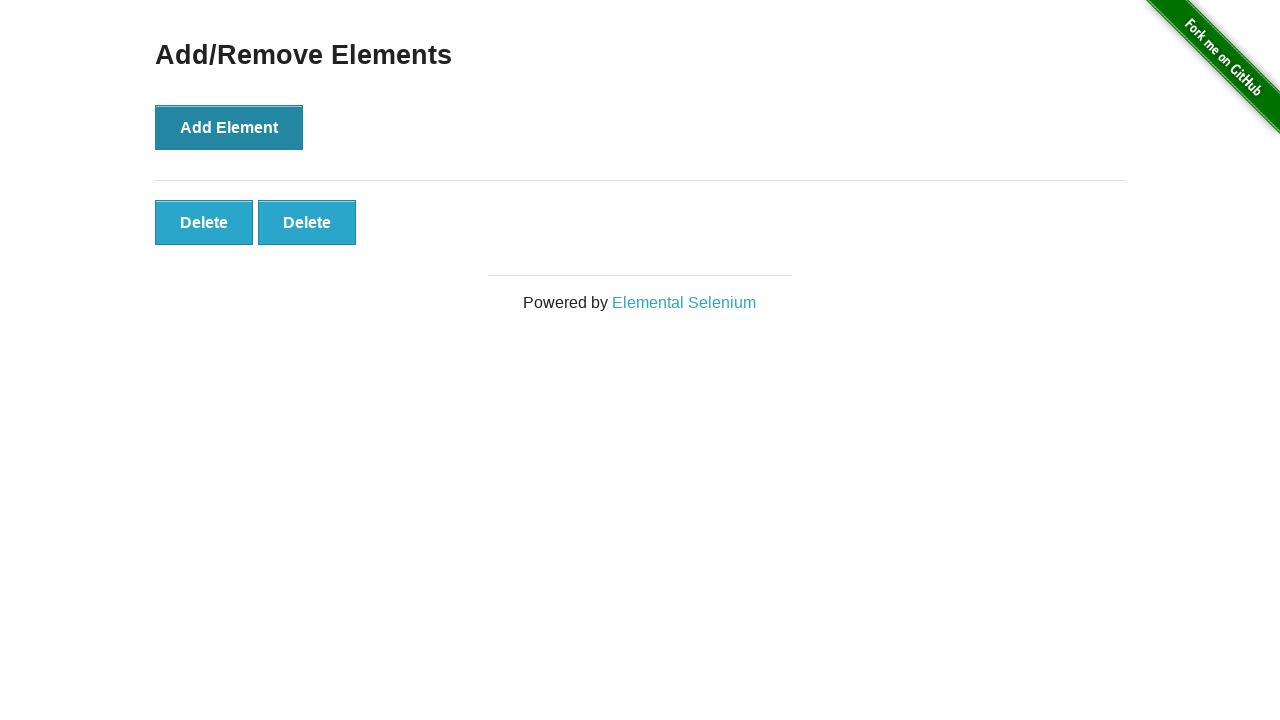

Delete buttons appeared
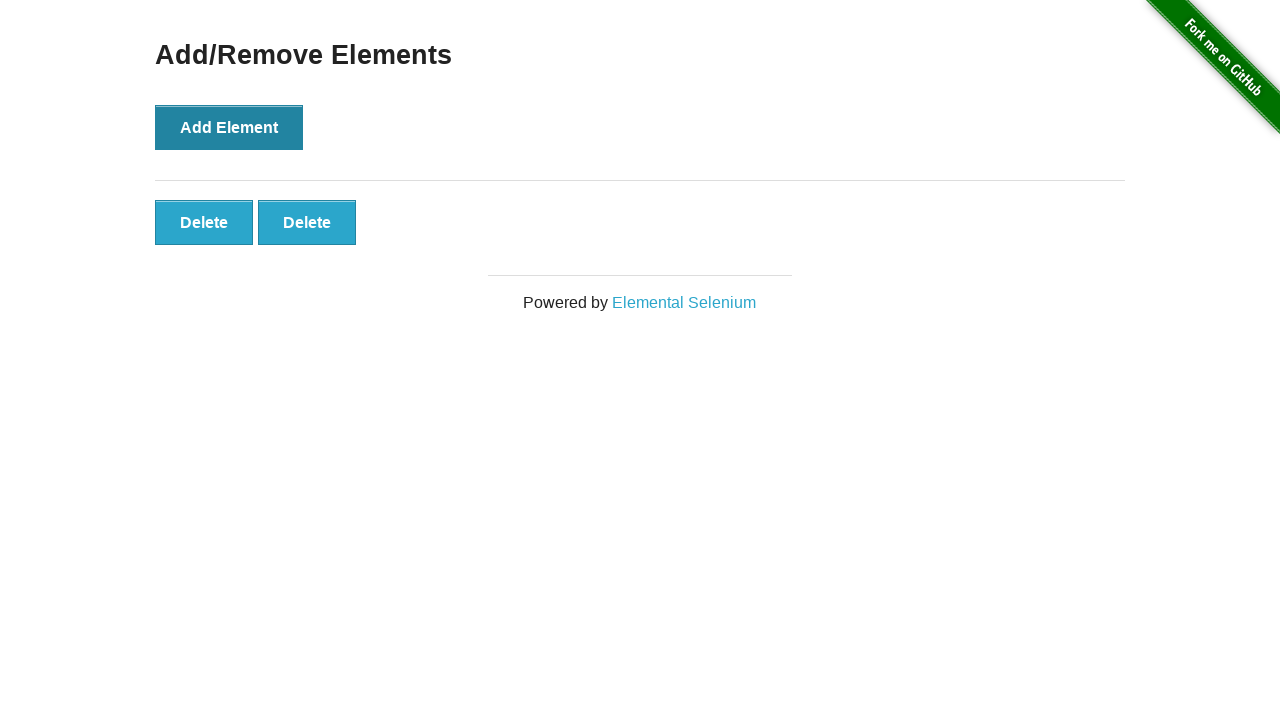

Clicked second Delete button to remove element at (307, 222) on (//button[text()='Delete'])[2]
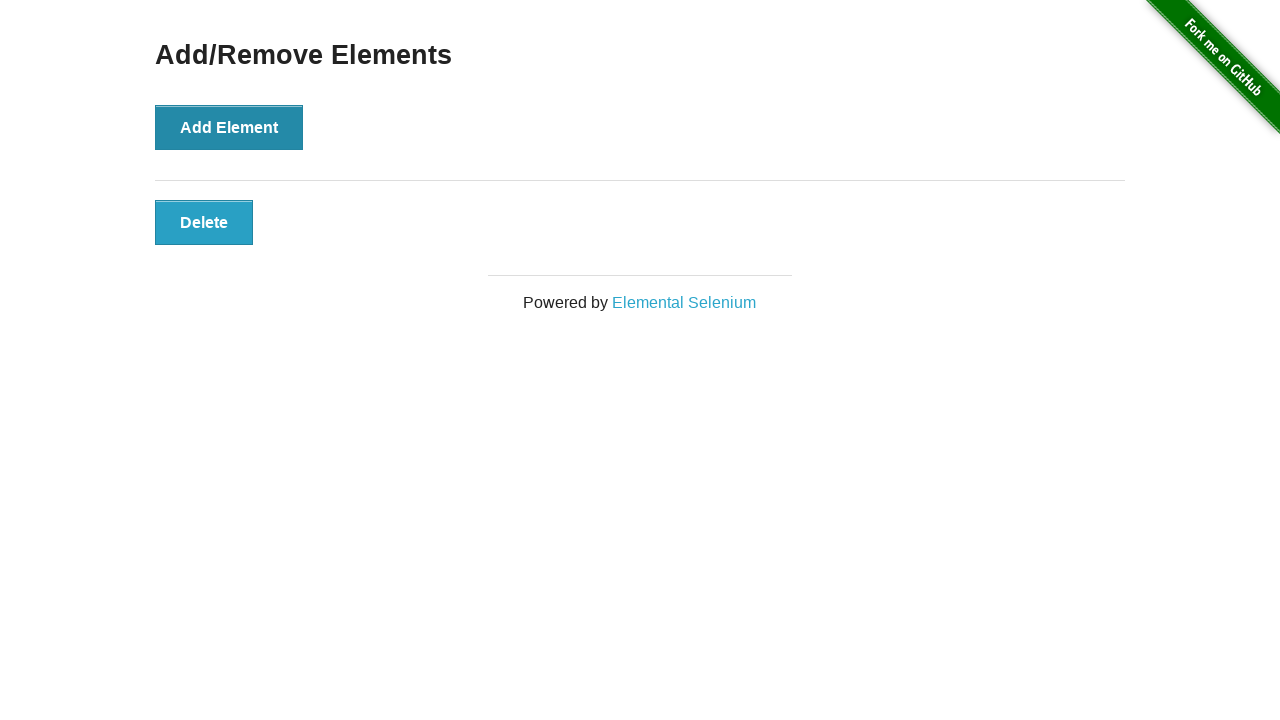

Clicked remaining Delete button to remove last element at (204, 222) on (//button[text()='Delete'])[1]
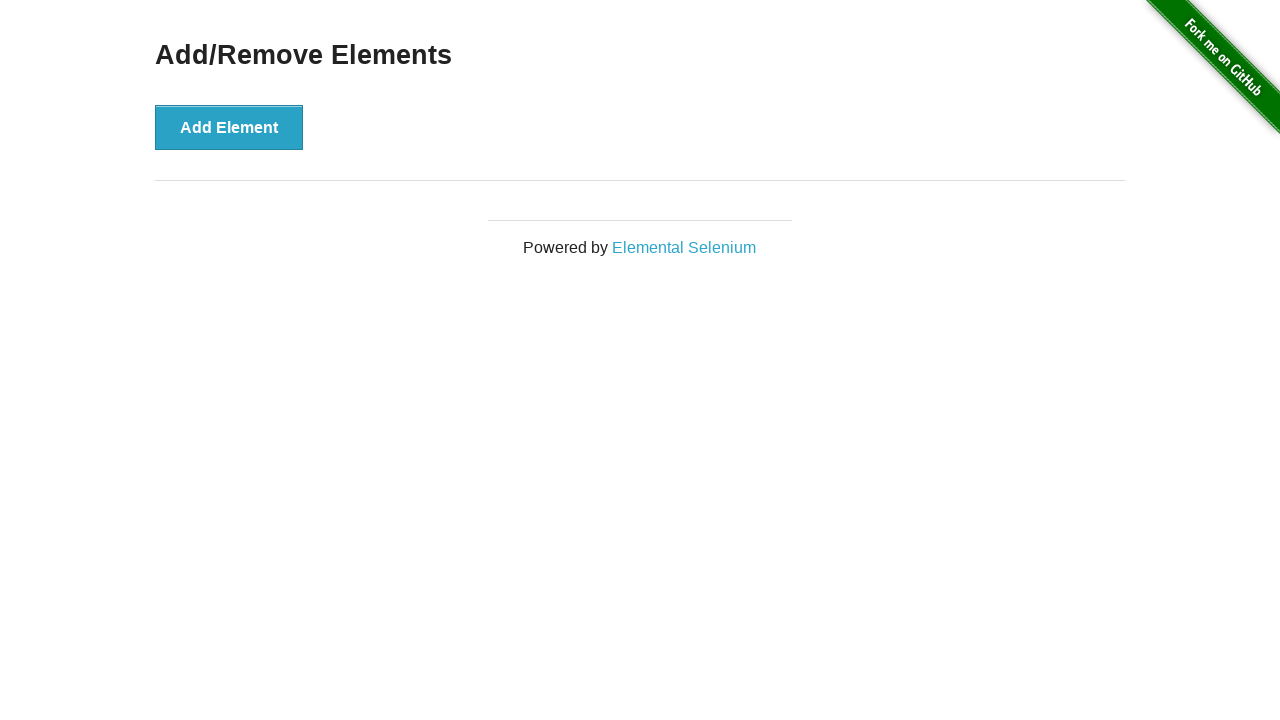

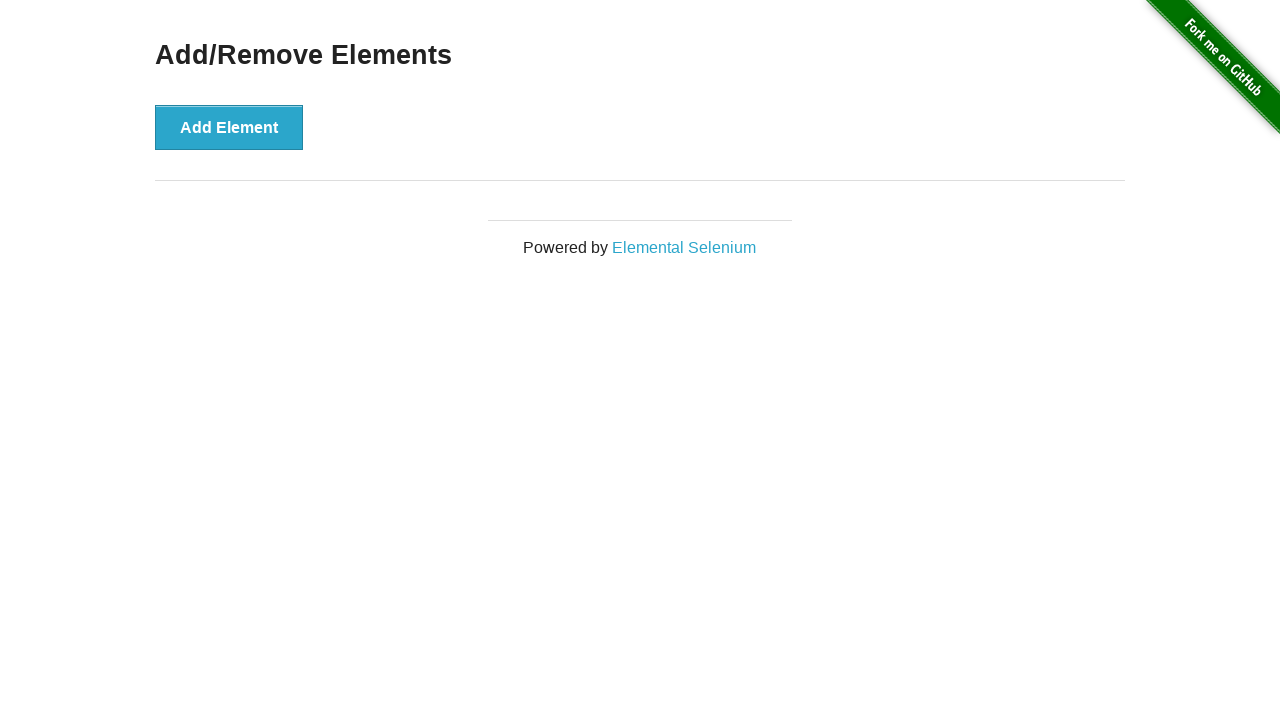